Waits for a price to reach $100, then books and solves a mathematical challenge by calculating a logarithmic expression and submitting the answer

Starting URL: http://suninjuly.github.io/explicit_wait2.html

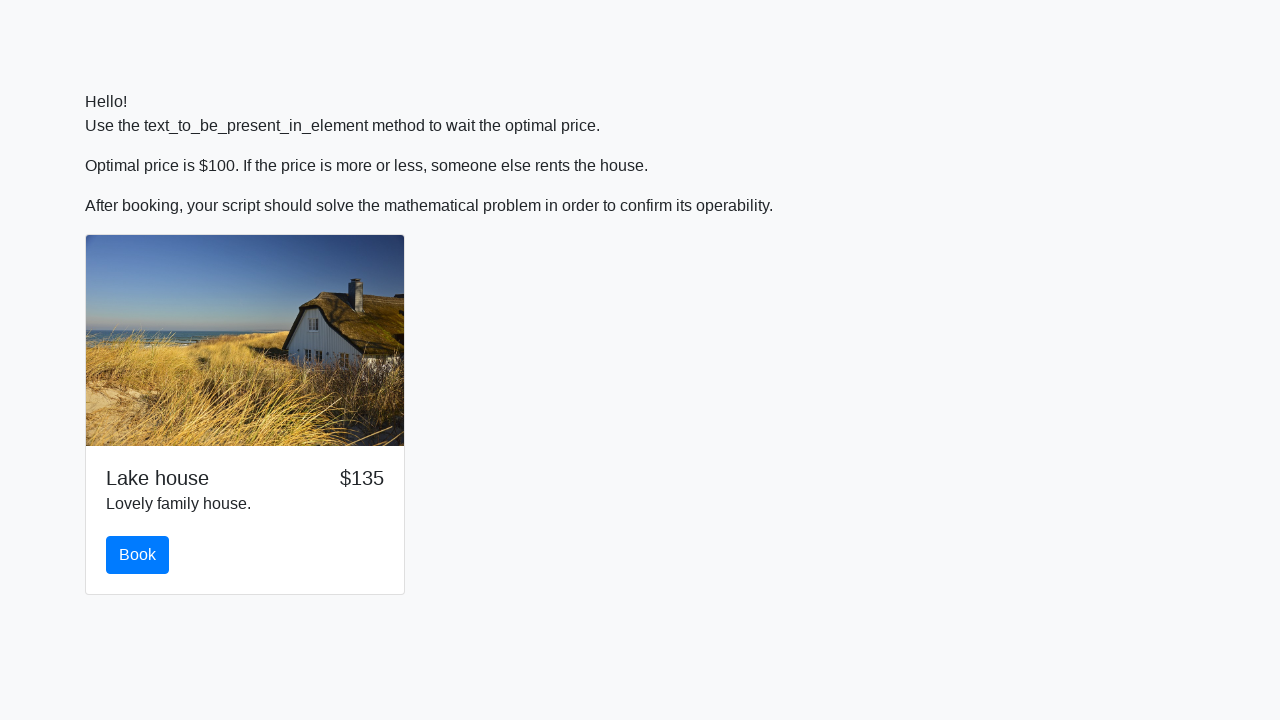

Waited for price to reach $100
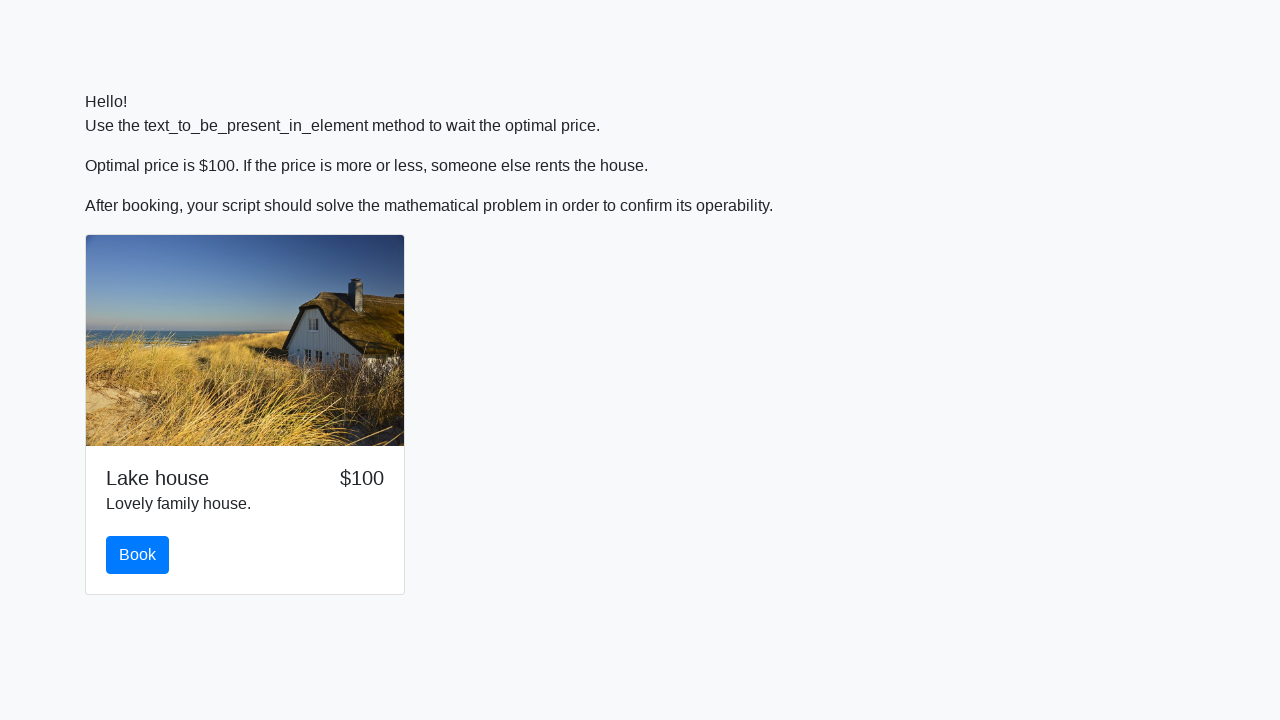

Clicked the book button at (138, 555) on #book
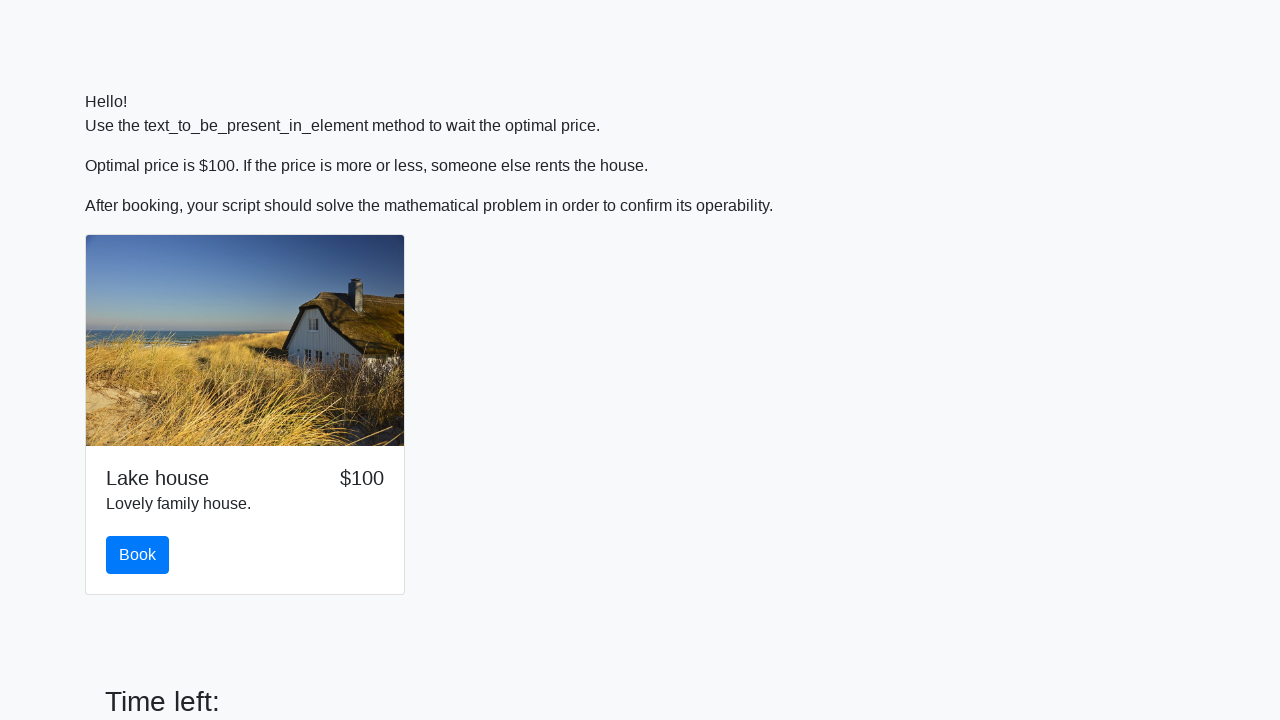

Retrieved input value: 265
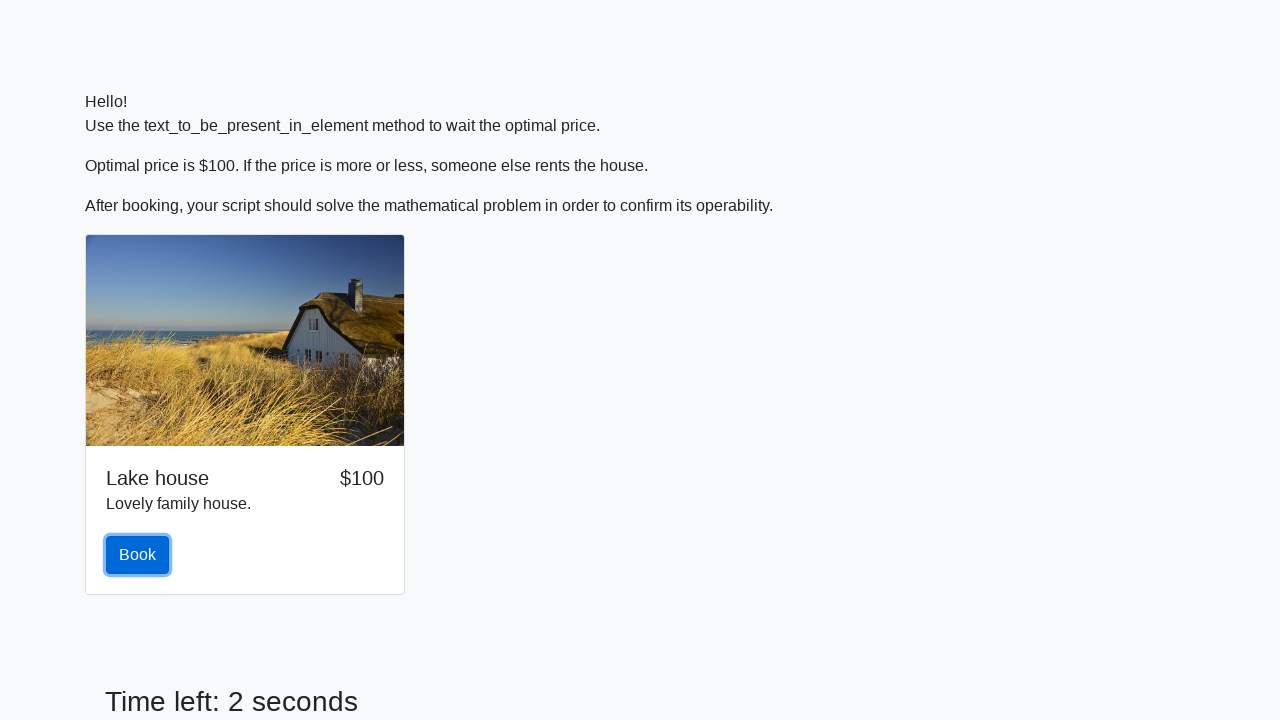

Calculated logarithmic expression result: 2.3728685218473275
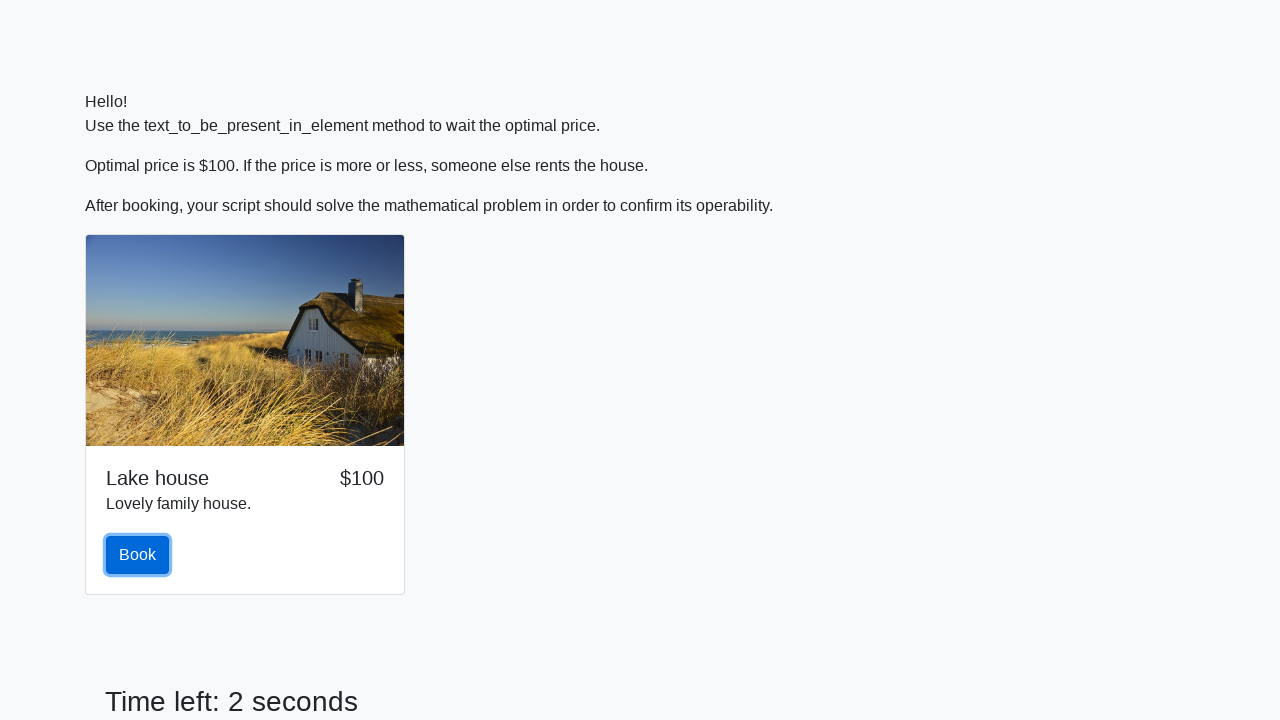

Filled answer field with calculated result on #answer
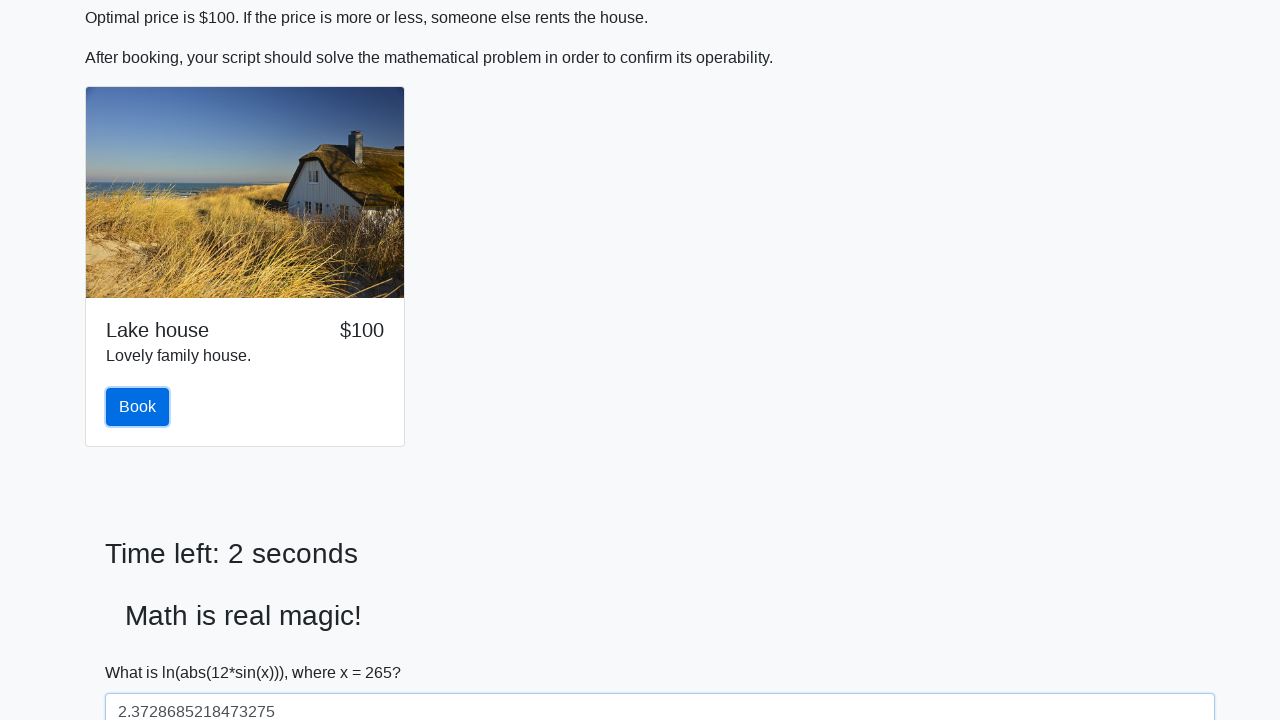

Submitted the form with the answer at (143, 651) on button[type='submit']
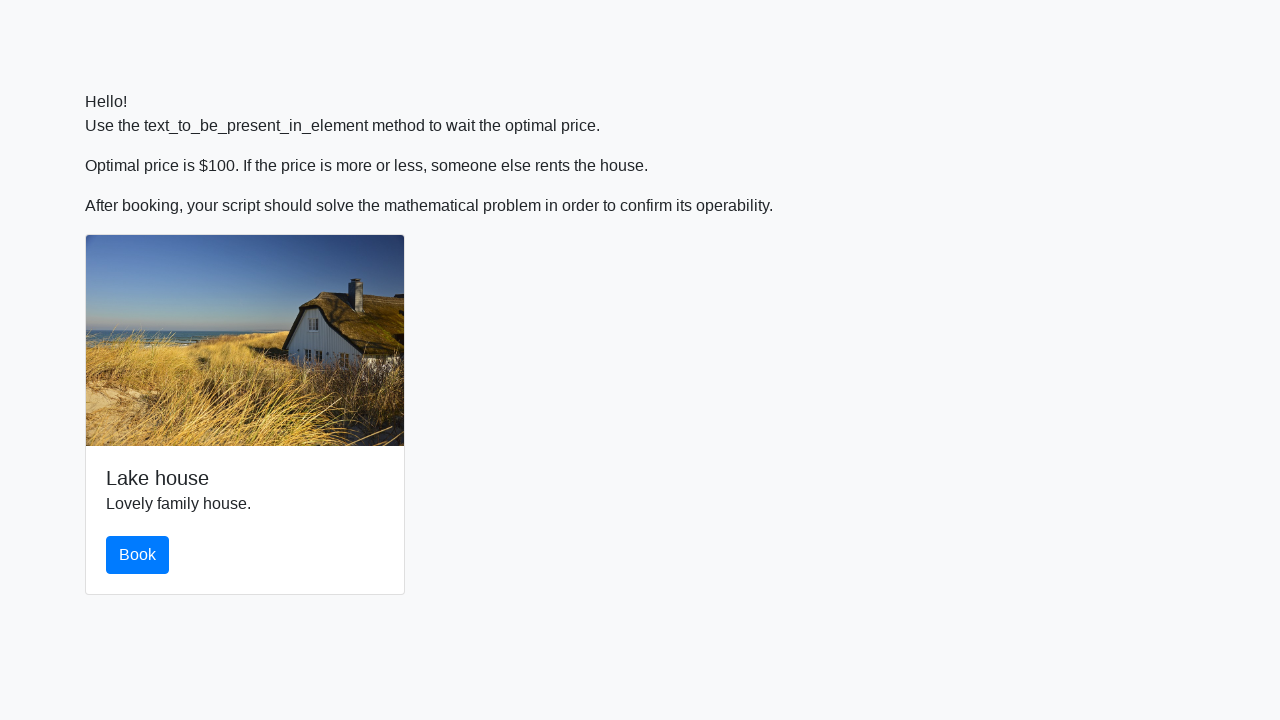

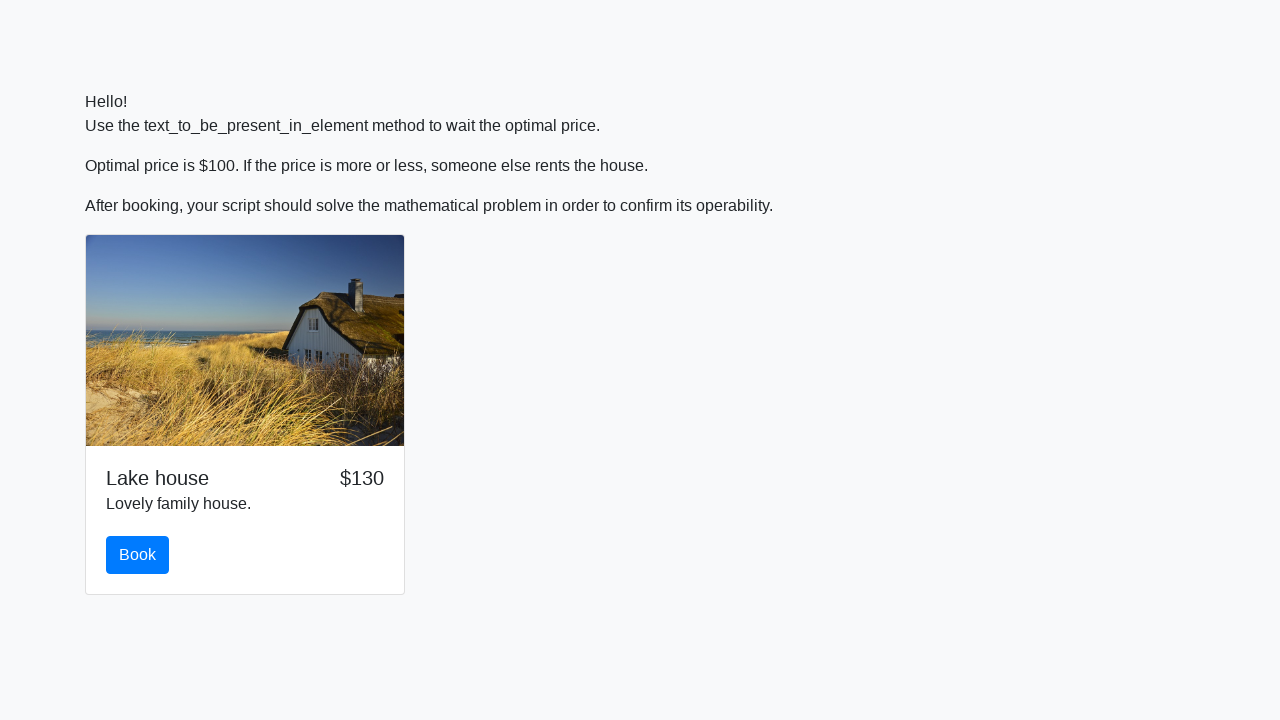